Tests confirmation dialog handling by clicking Confirmation Alert and accepting it, then verifying result

Starting URL: https://testautomationpractice.blogspot.com/

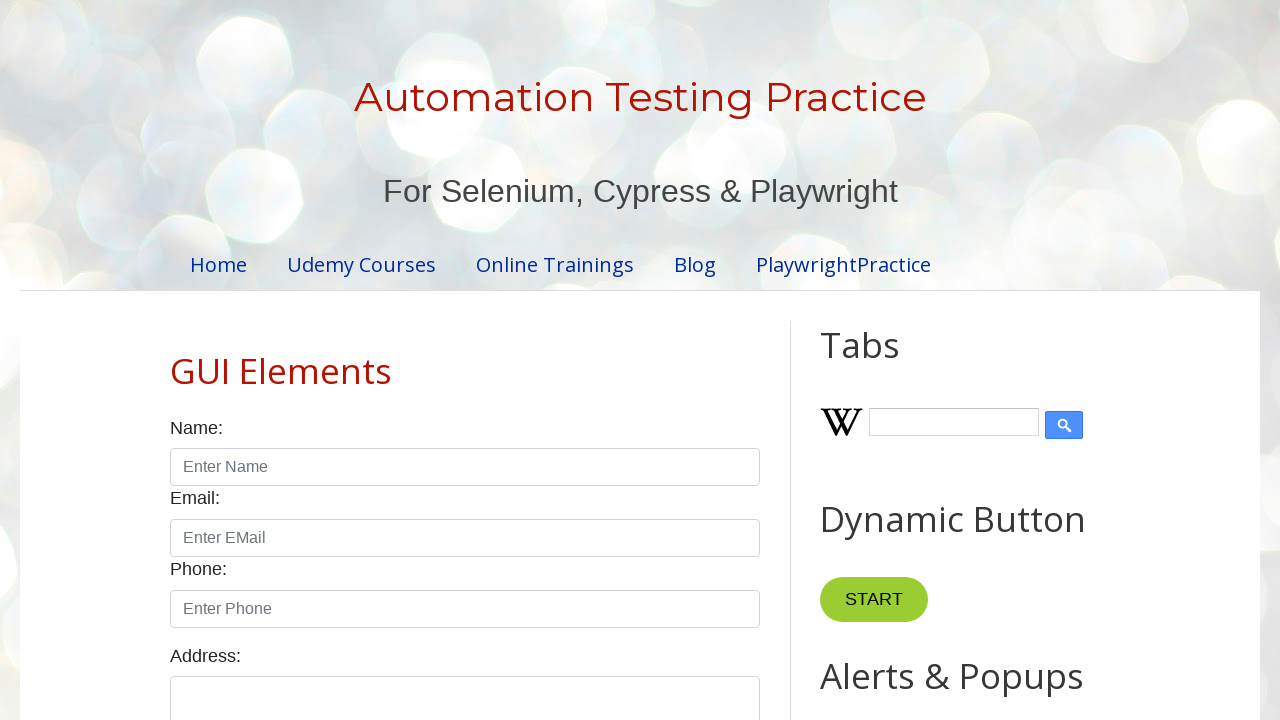

Set up dialog handler to accept confirmation dialogs
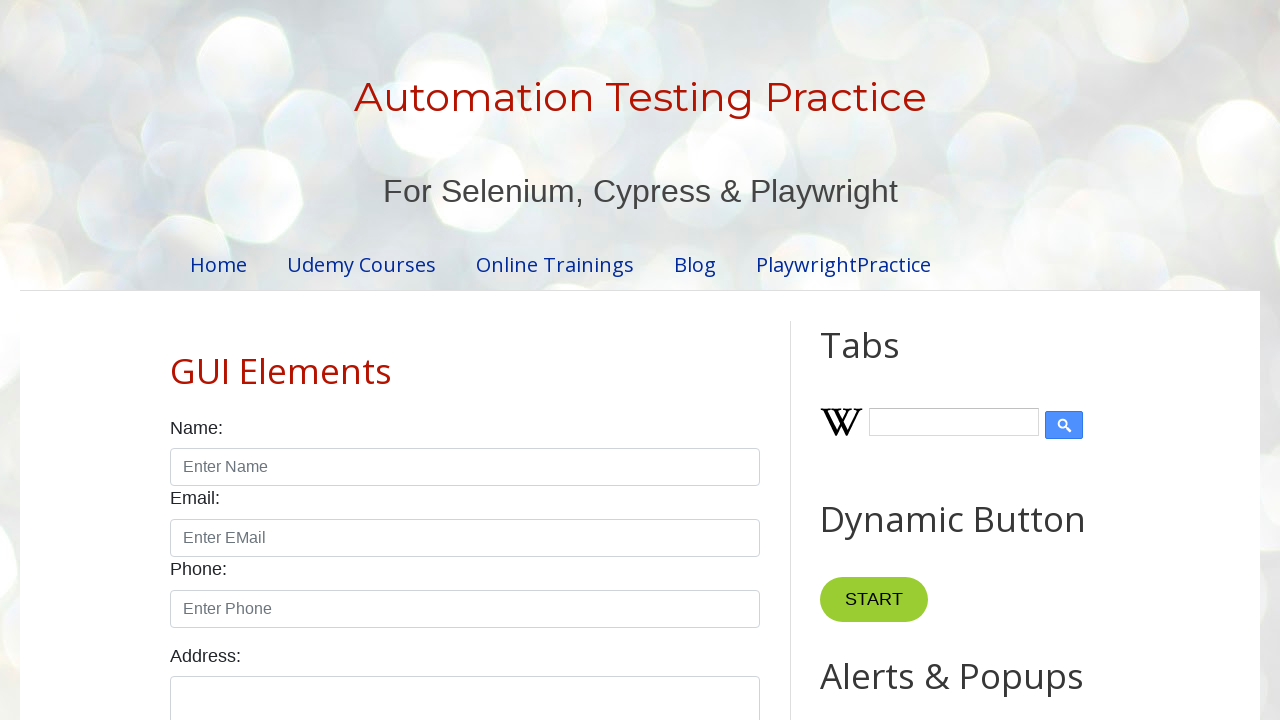

Clicked Confirmation Alert button at (912, 360) on xpath=//*[text()='Confirmation Alert']
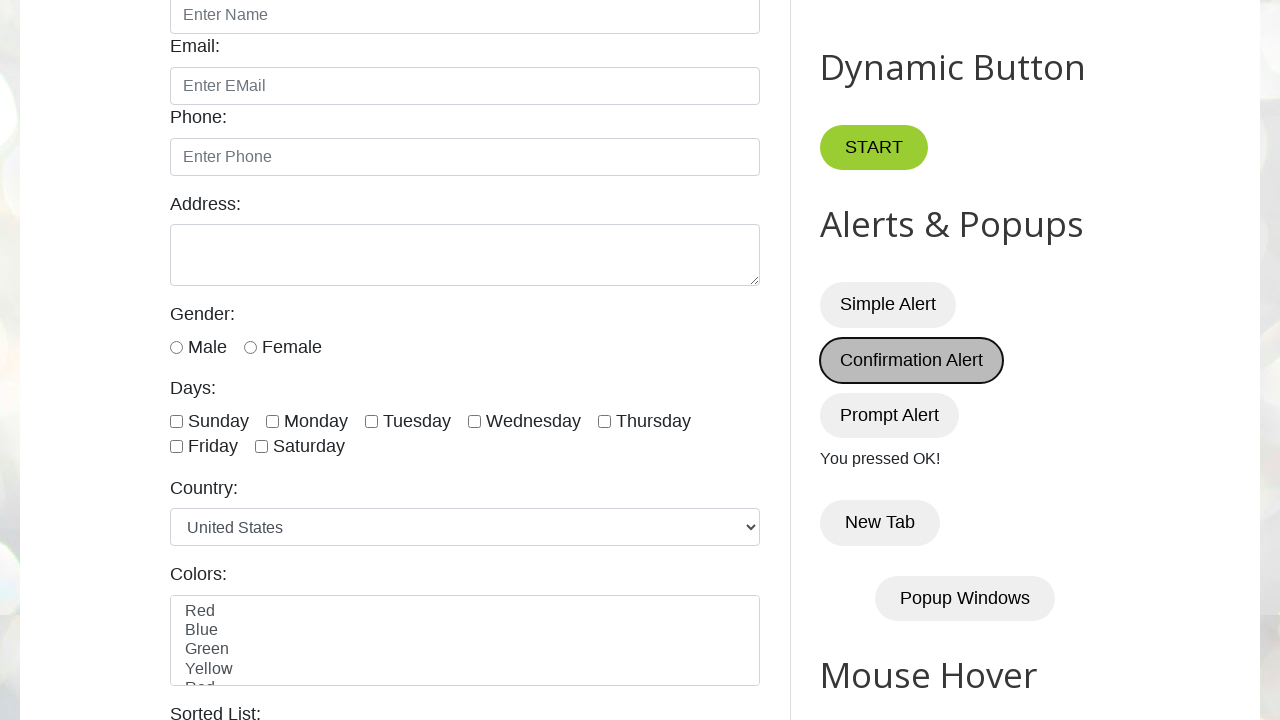

Verified 'You pressed OK!' message appeared after accepting confirmation dialog
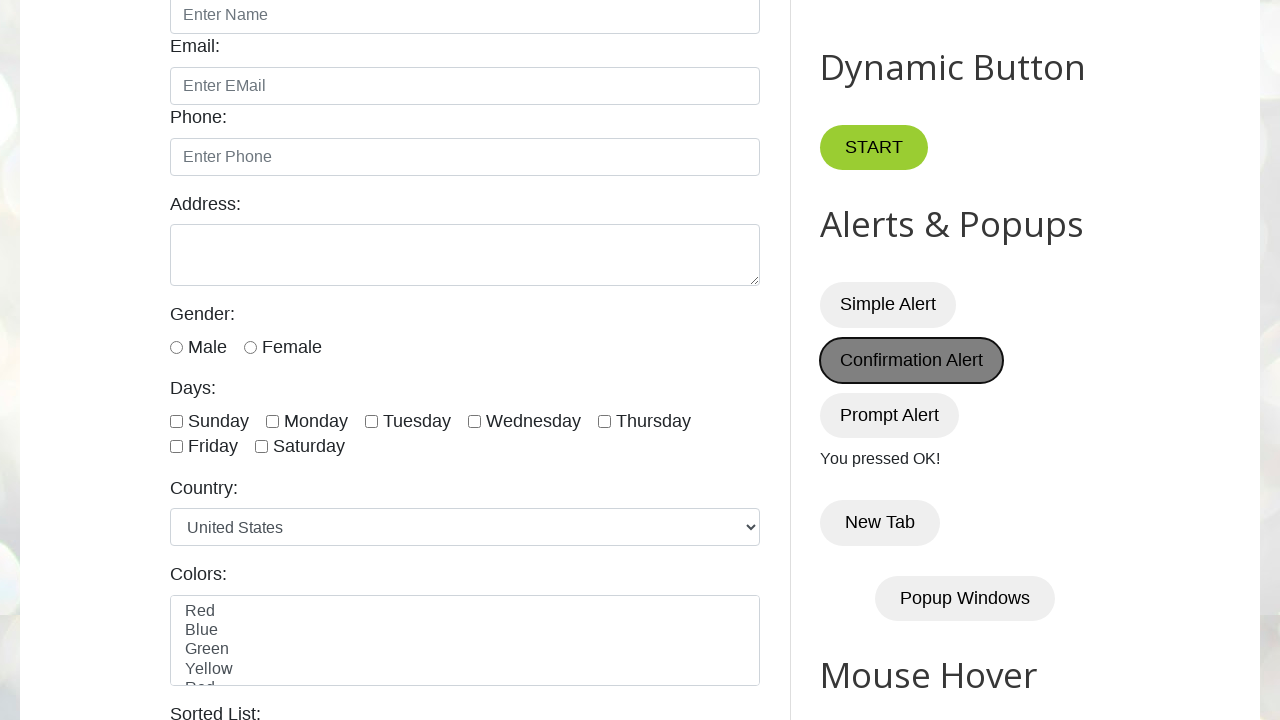

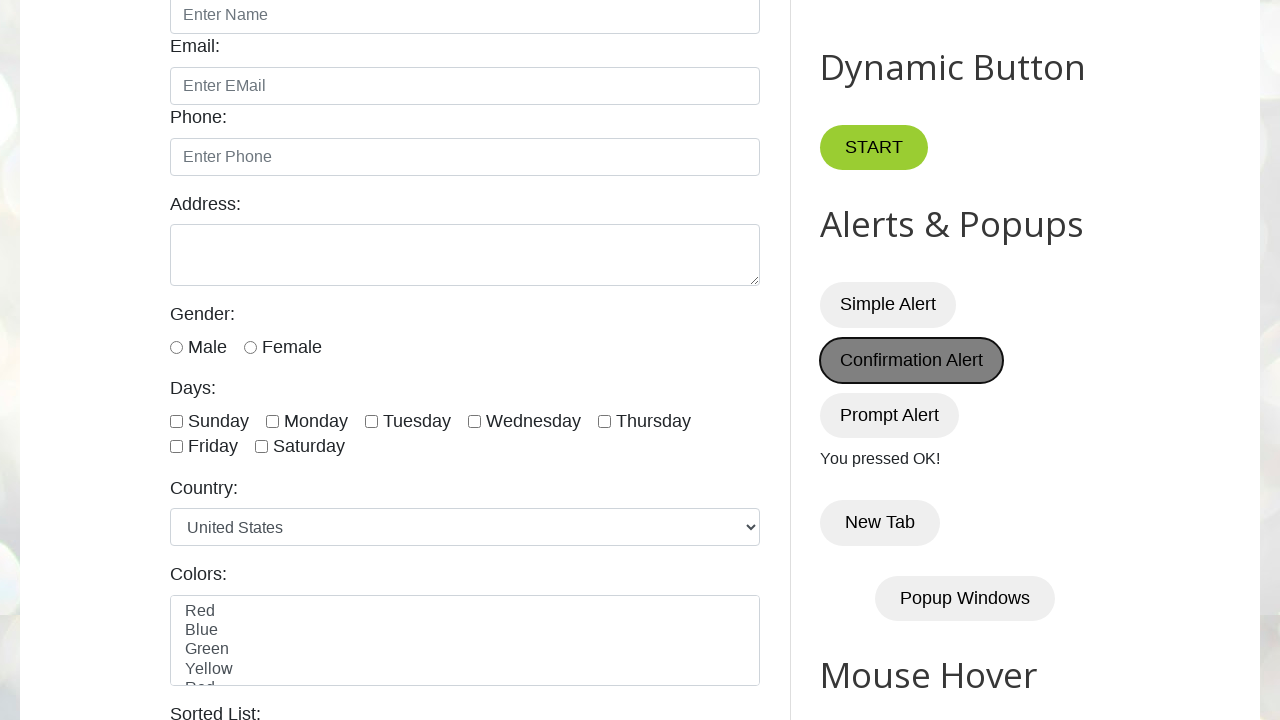